Tests that edits are saved when the input loses focus (blur event)

Starting URL: https://demo.playwright.dev/todomvc

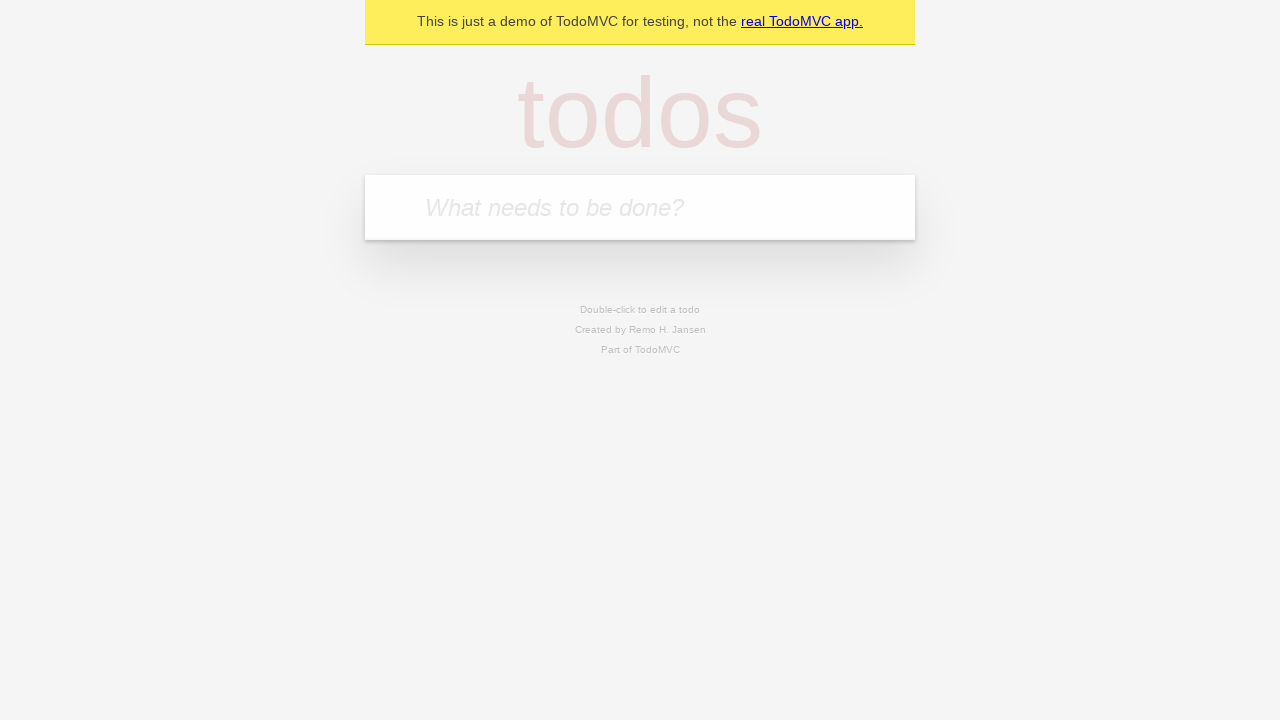

Filled new todo input with 'buy some cheese' on internal:attr=[placeholder="What needs to be done?"i]
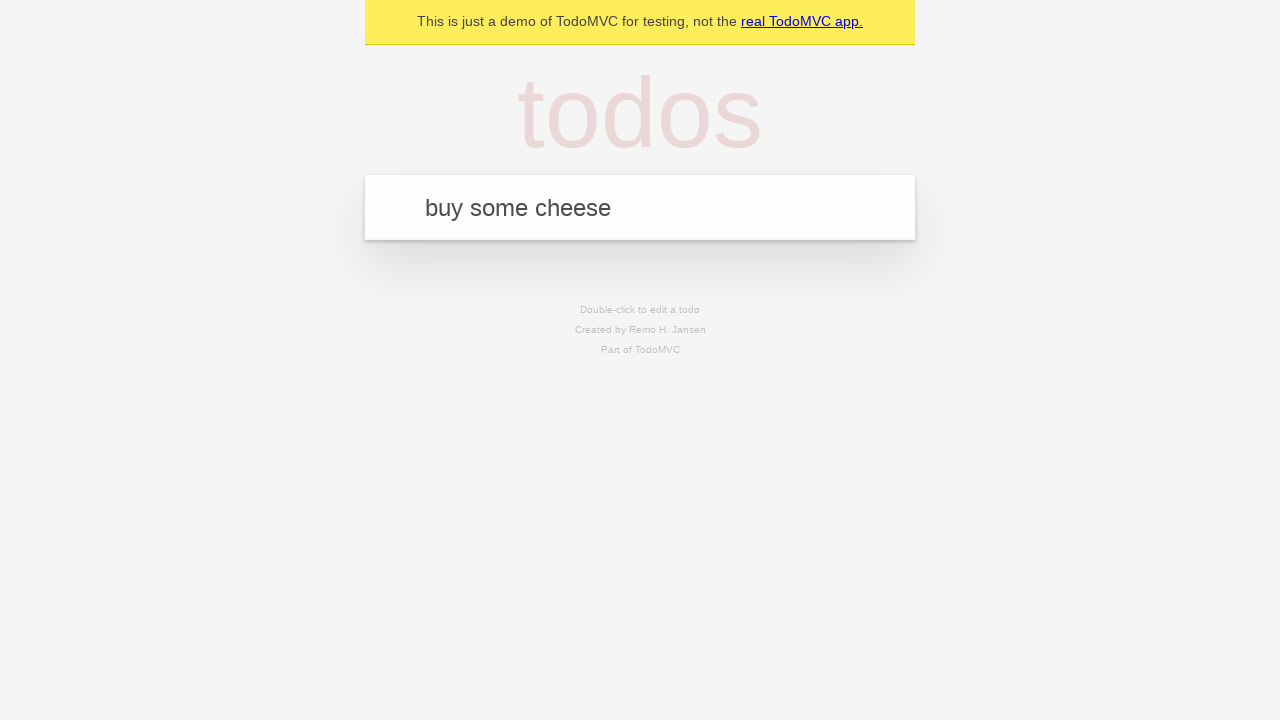

Pressed Enter to create todo 'buy some cheese' on internal:attr=[placeholder="What needs to be done?"i]
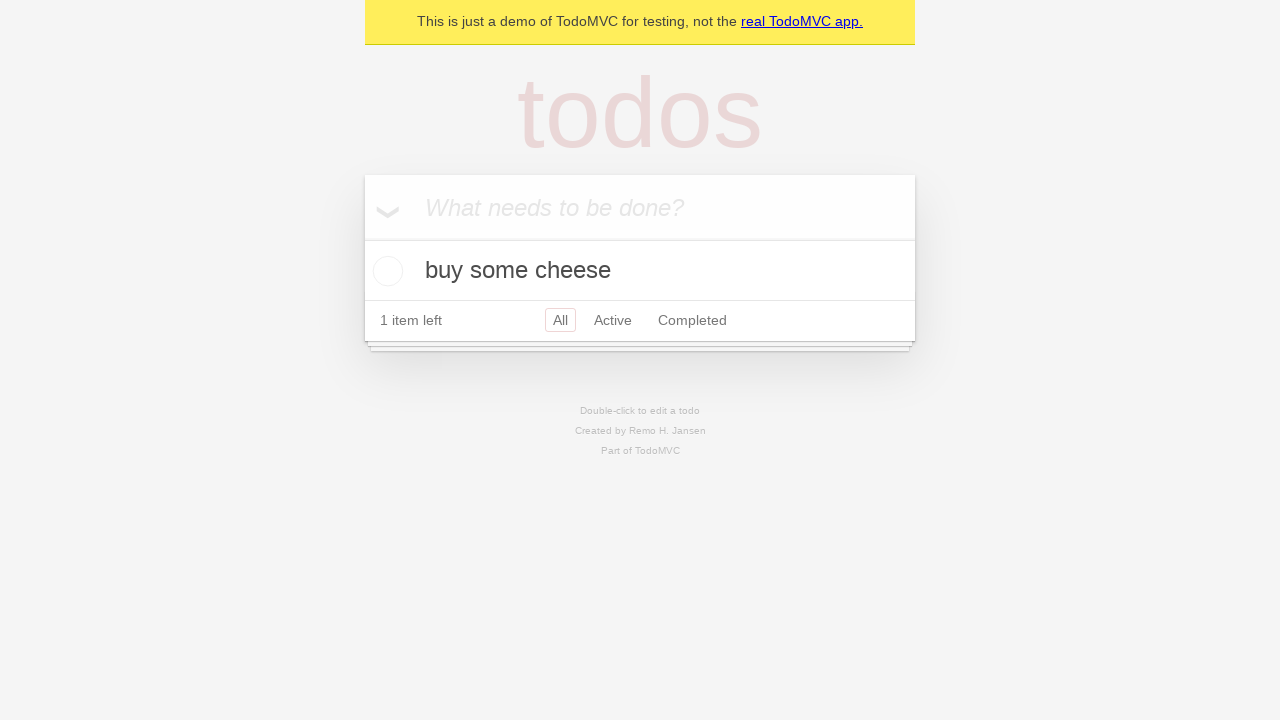

Filled new todo input with 'feed the cat' on internal:attr=[placeholder="What needs to be done?"i]
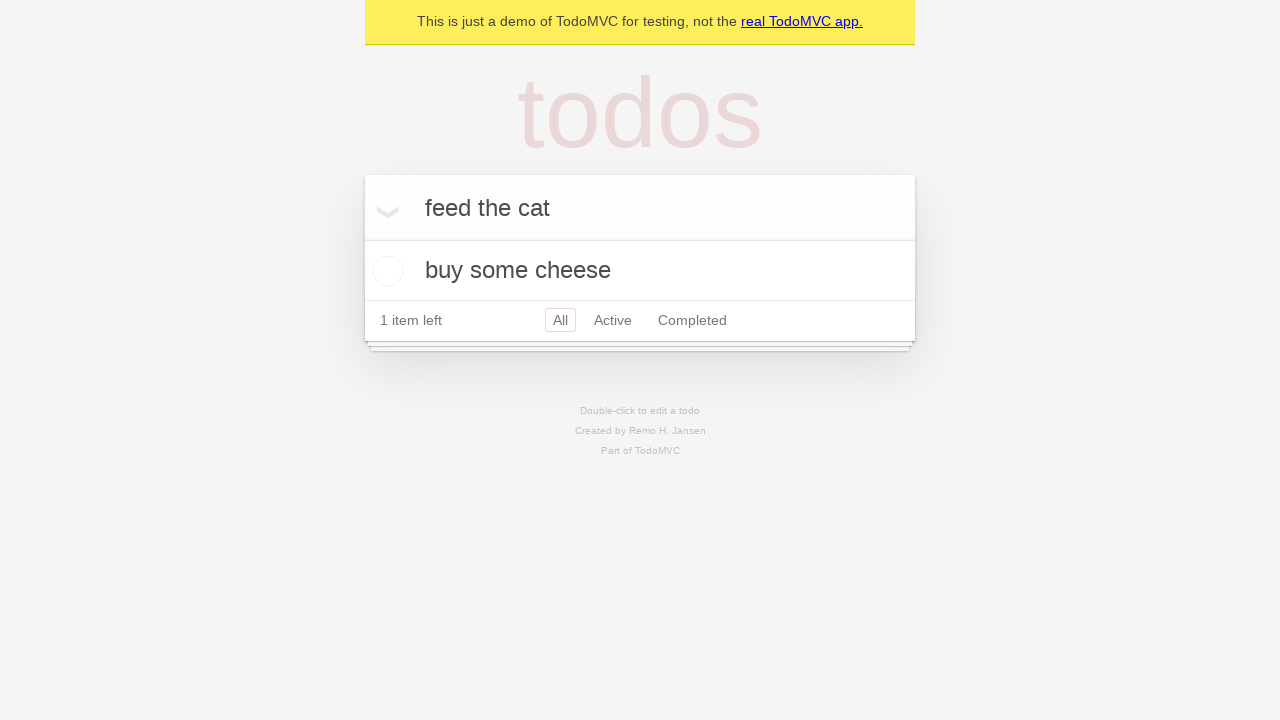

Pressed Enter to create todo 'feed the cat' on internal:attr=[placeholder="What needs to be done?"i]
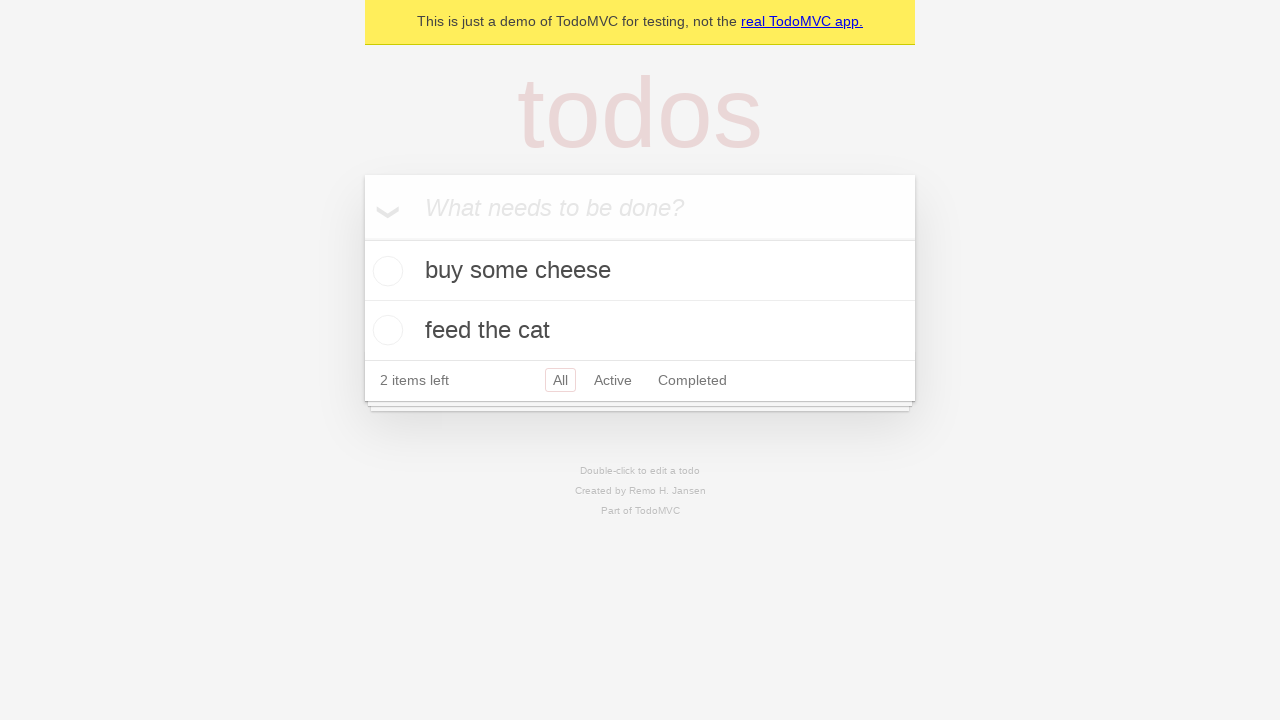

Filled new todo input with 'book a doctors appointment' on internal:attr=[placeholder="What needs to be done?"i]
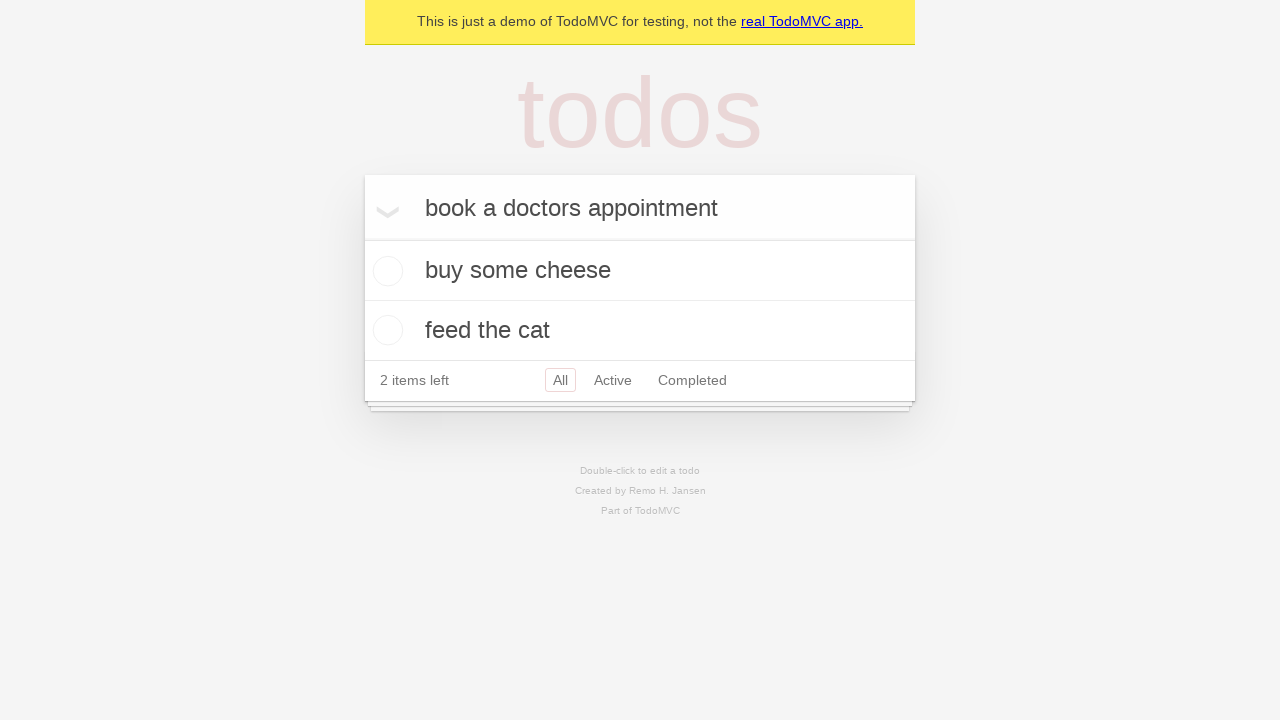

Pressed Enter to create todo 'book a doctors appointment' on internal:attr=[placeholder="What needs to be done?"i]
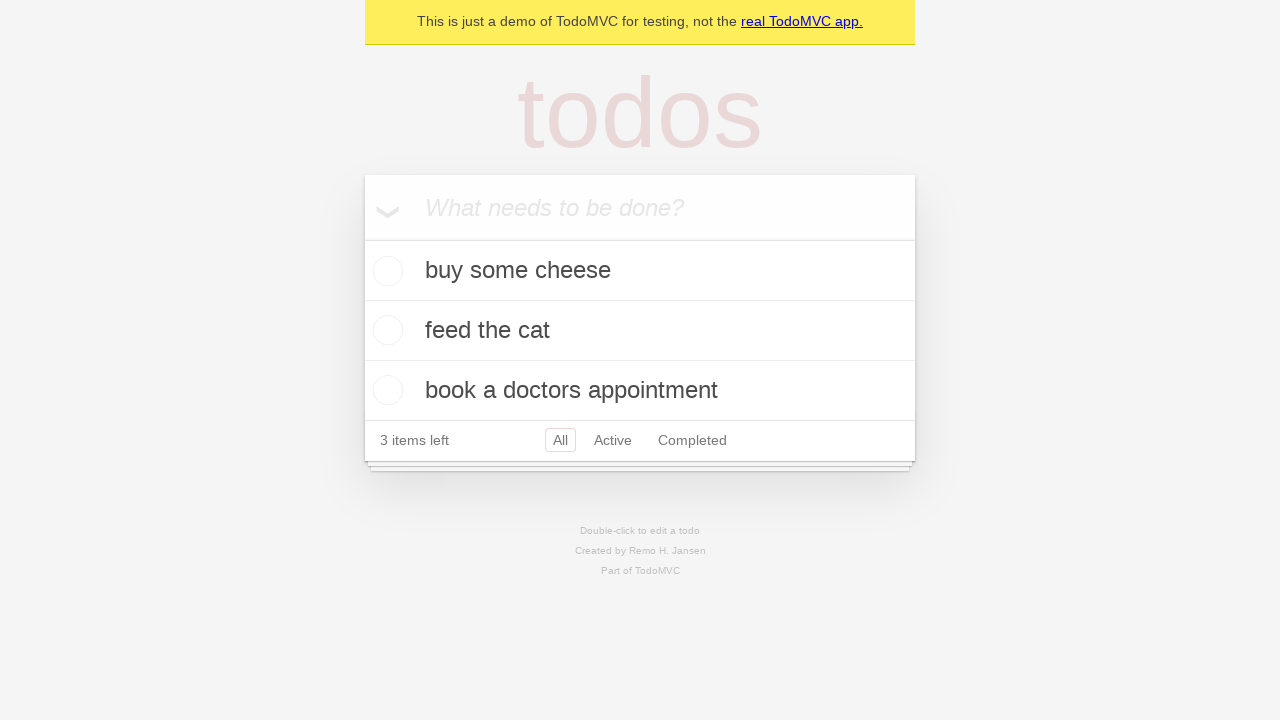

Waited for all 3 todos to be created
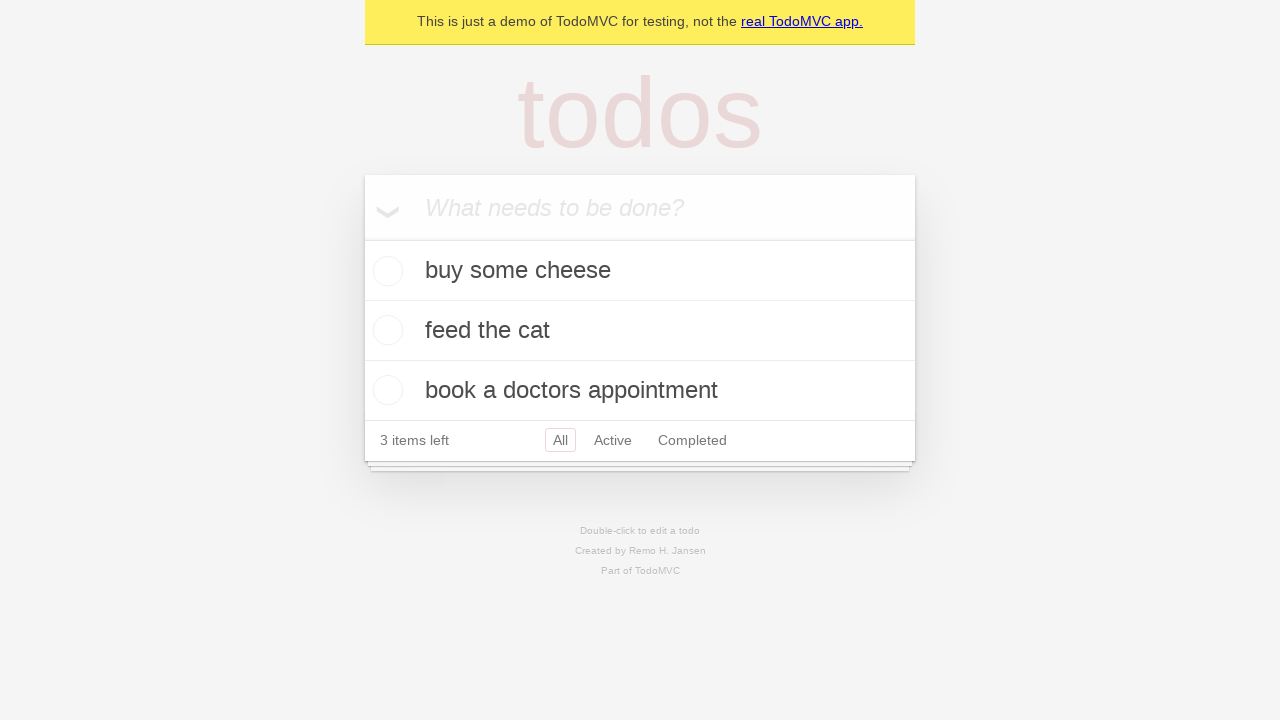

Double-clicked second todo to enter edit mode at (640, 331) on internal:testid=[data-testid="todo-item"s] >> nth=1
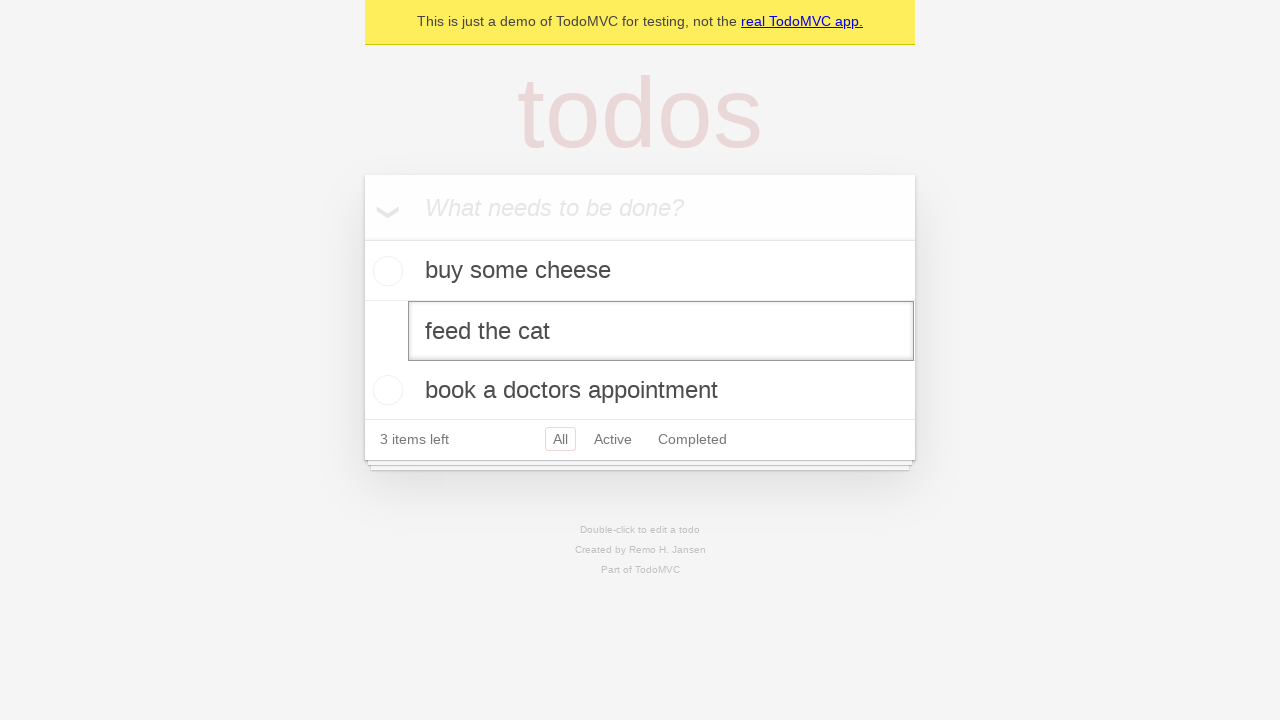

Filled edit input with 'buy some sausages' on internal:testid=[data-testid="todo-item"s] >> nth=1 >> internal:role=textbox[nam
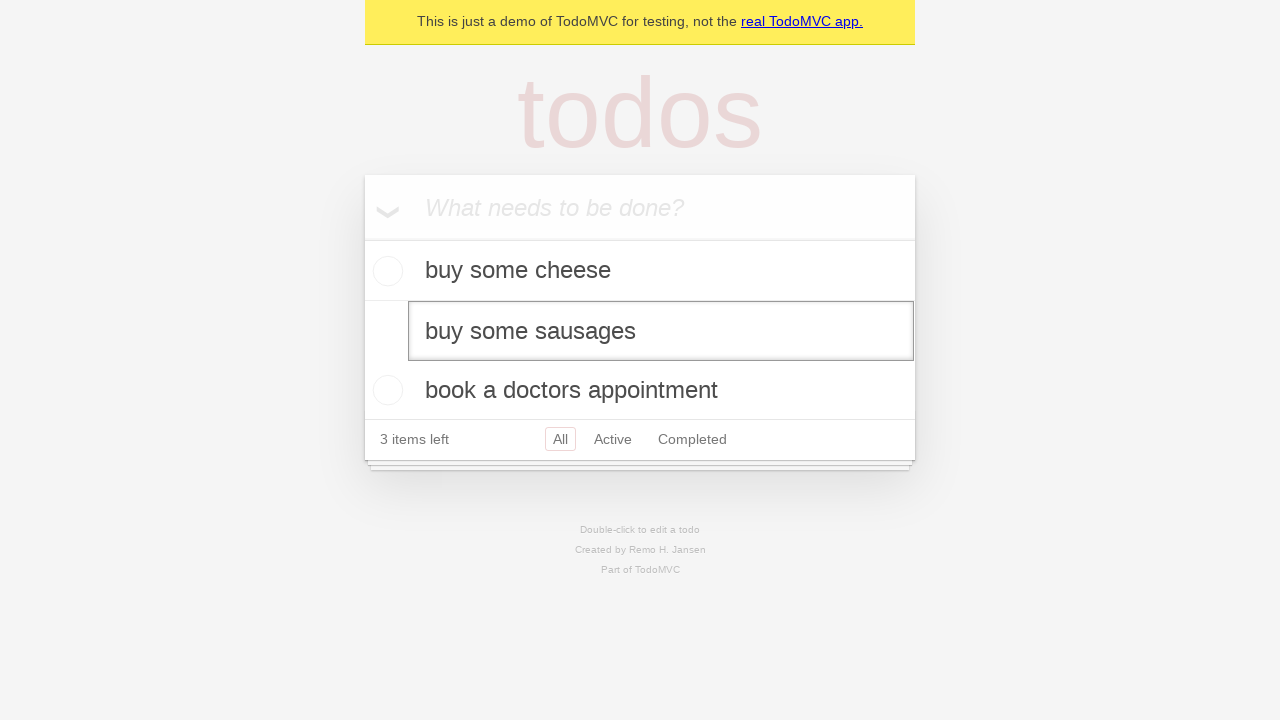

Dispatched blur event to save the edited todo
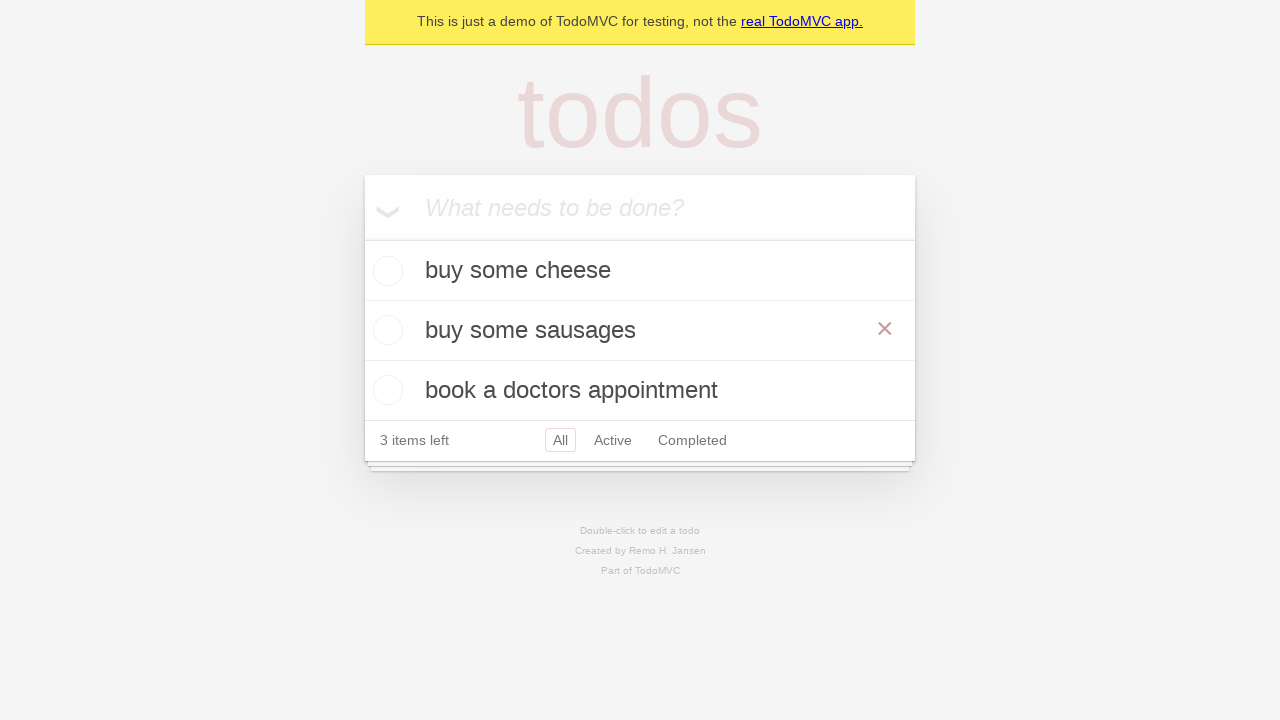

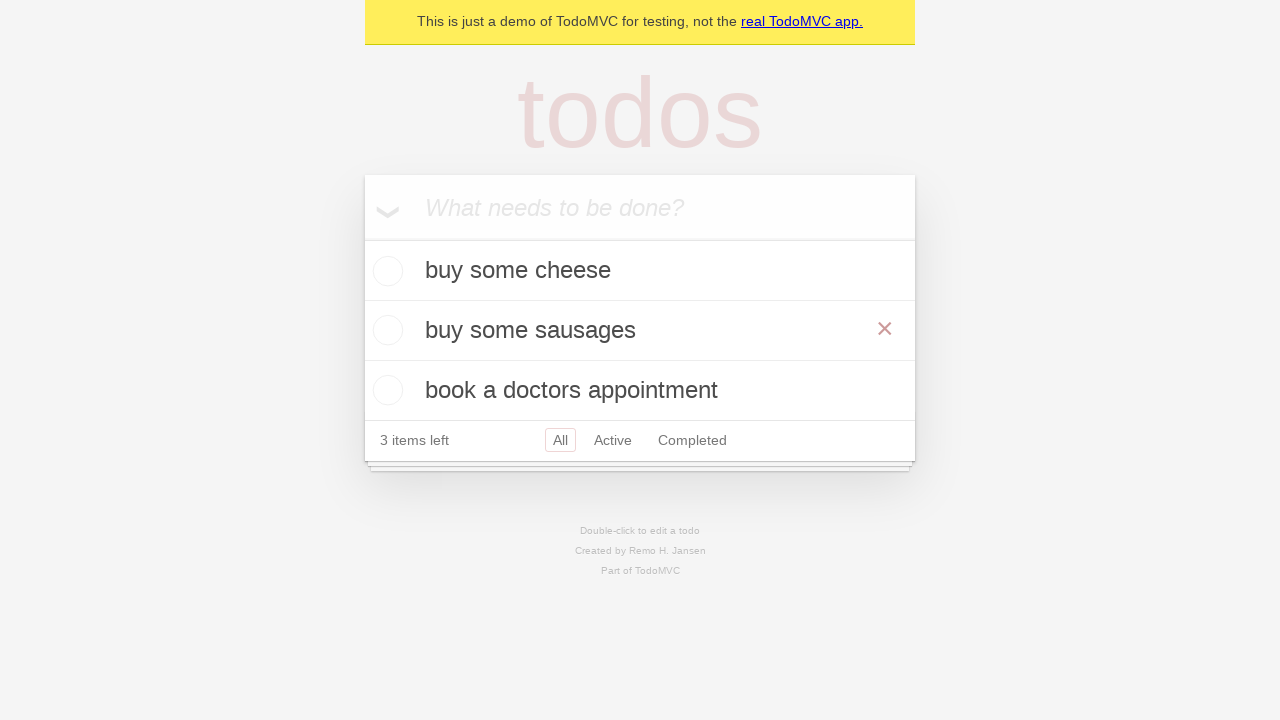